Navigates to Ynet news website and waits for the page to load

Starting URL: https://www.ynet.co.il

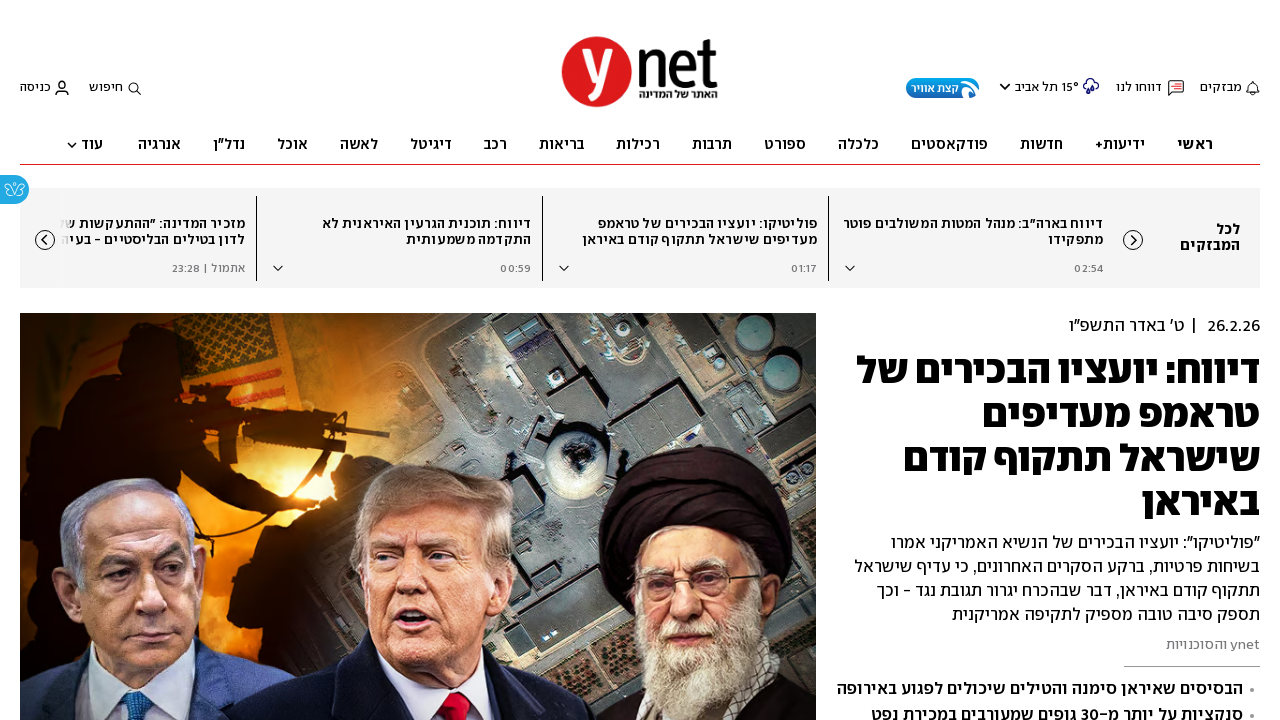

Waited for Ynet news website page to fully load (networkidle state)
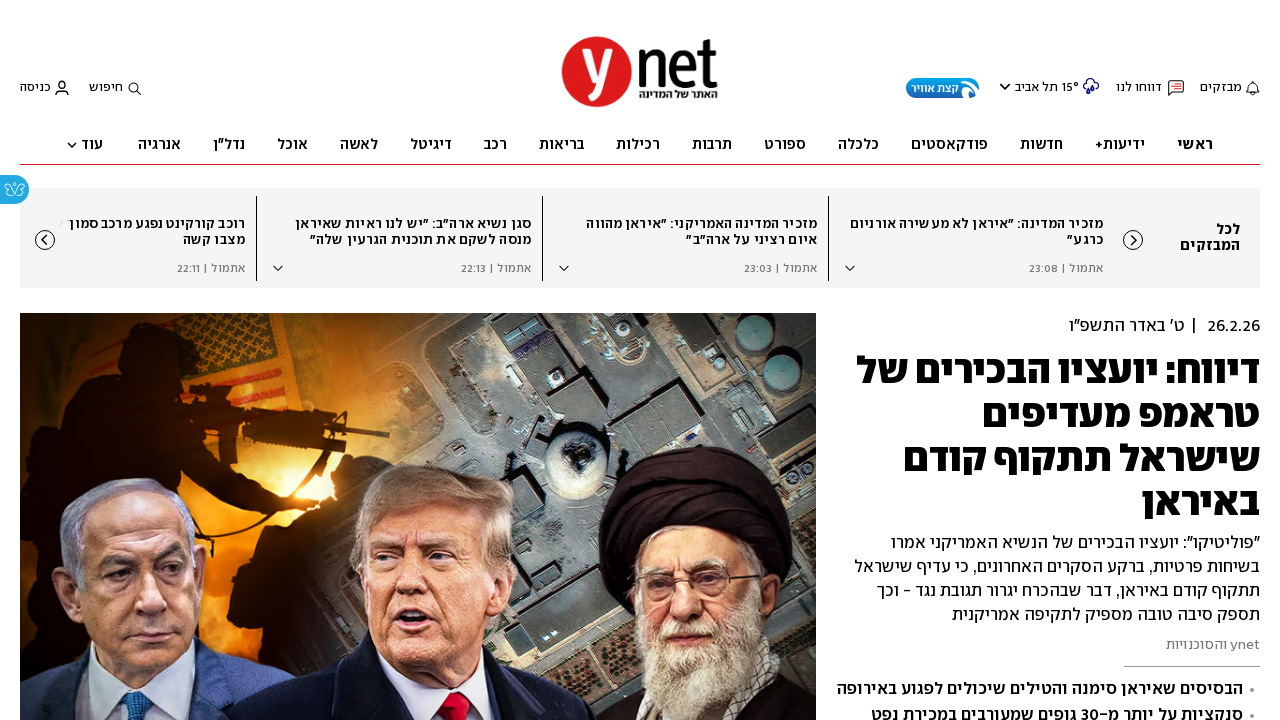

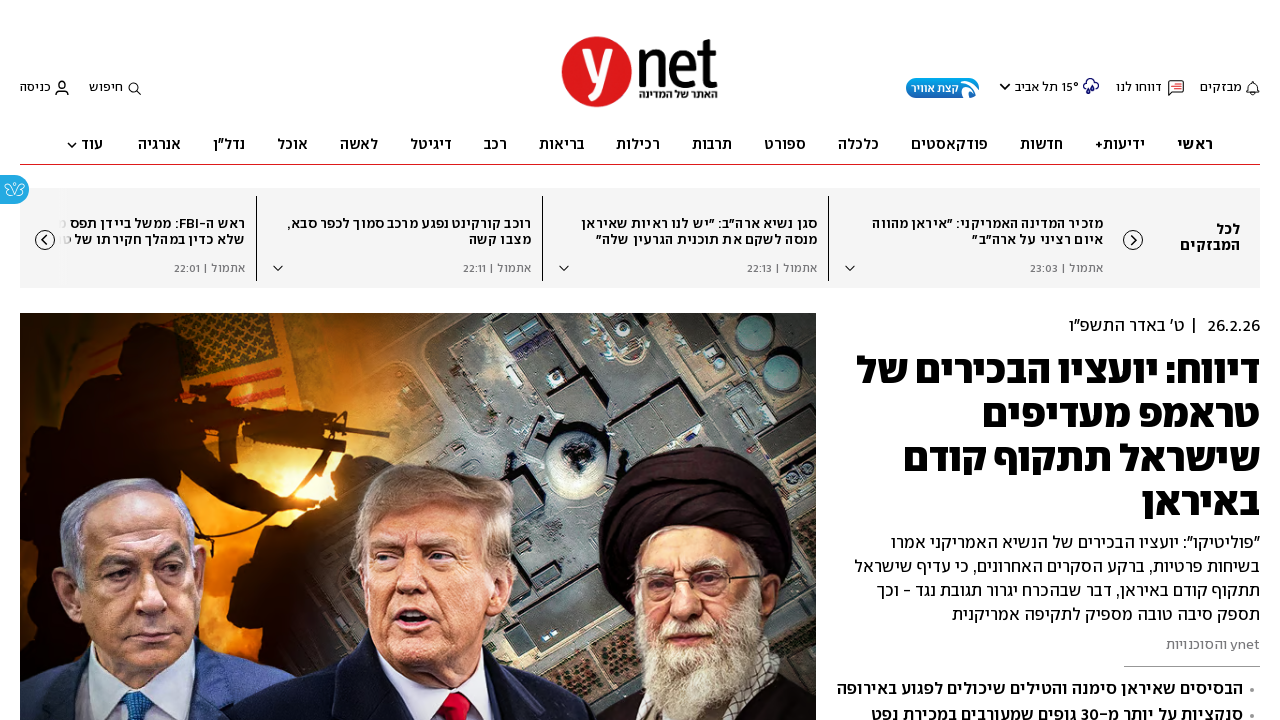